Tests number input field by typing numbers and verifying the input value

Starting URL: https://the-internet.herokuapp.com/inputs

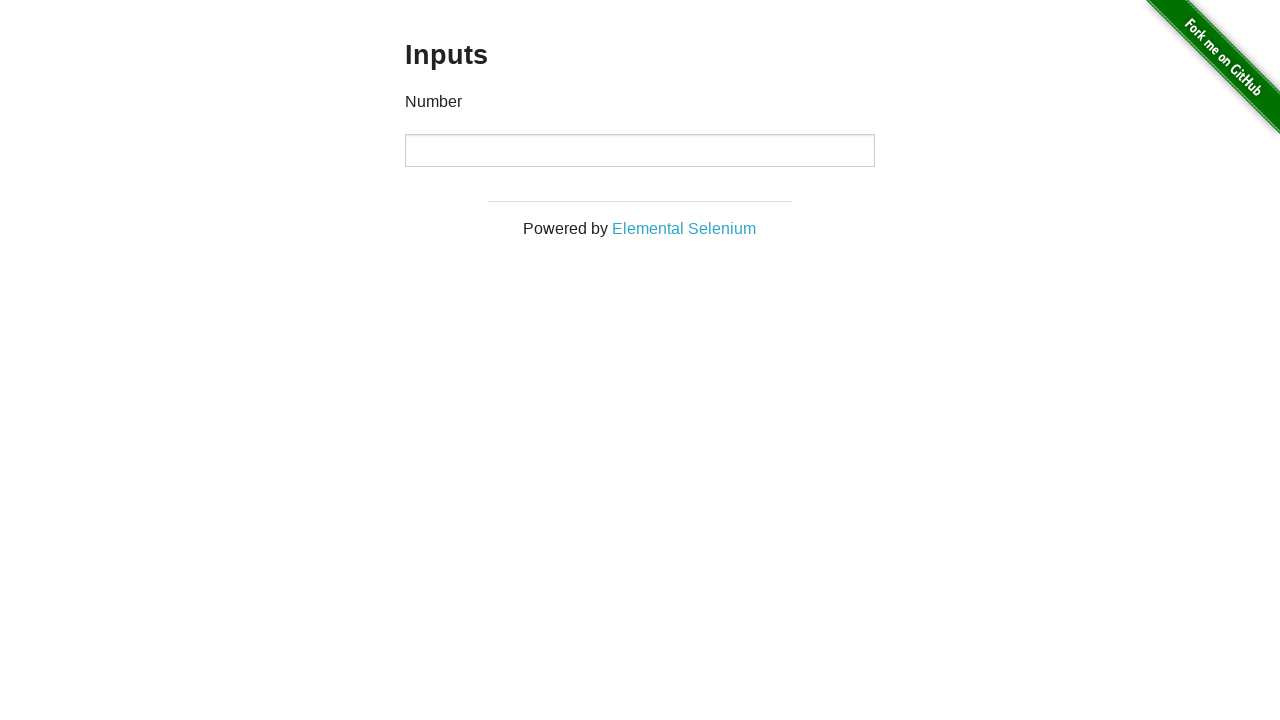

Filled number input field with '123' on input[type='number']
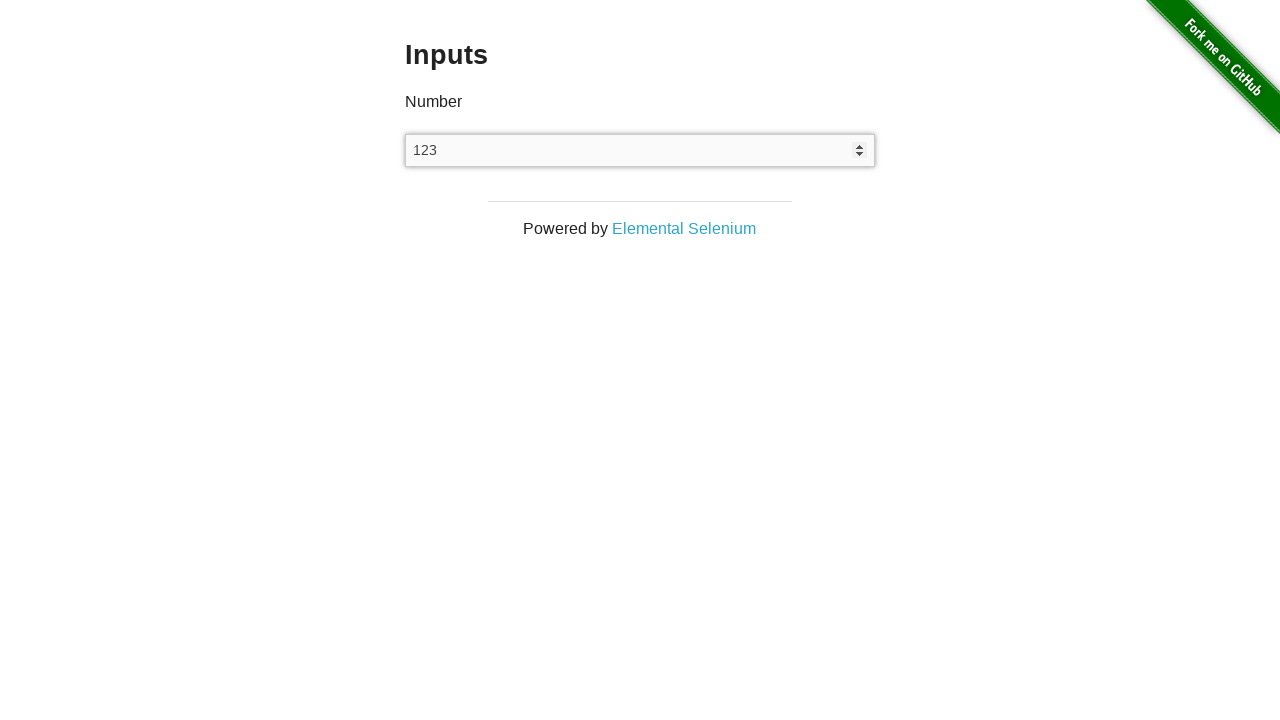

Number input field is present and loaded
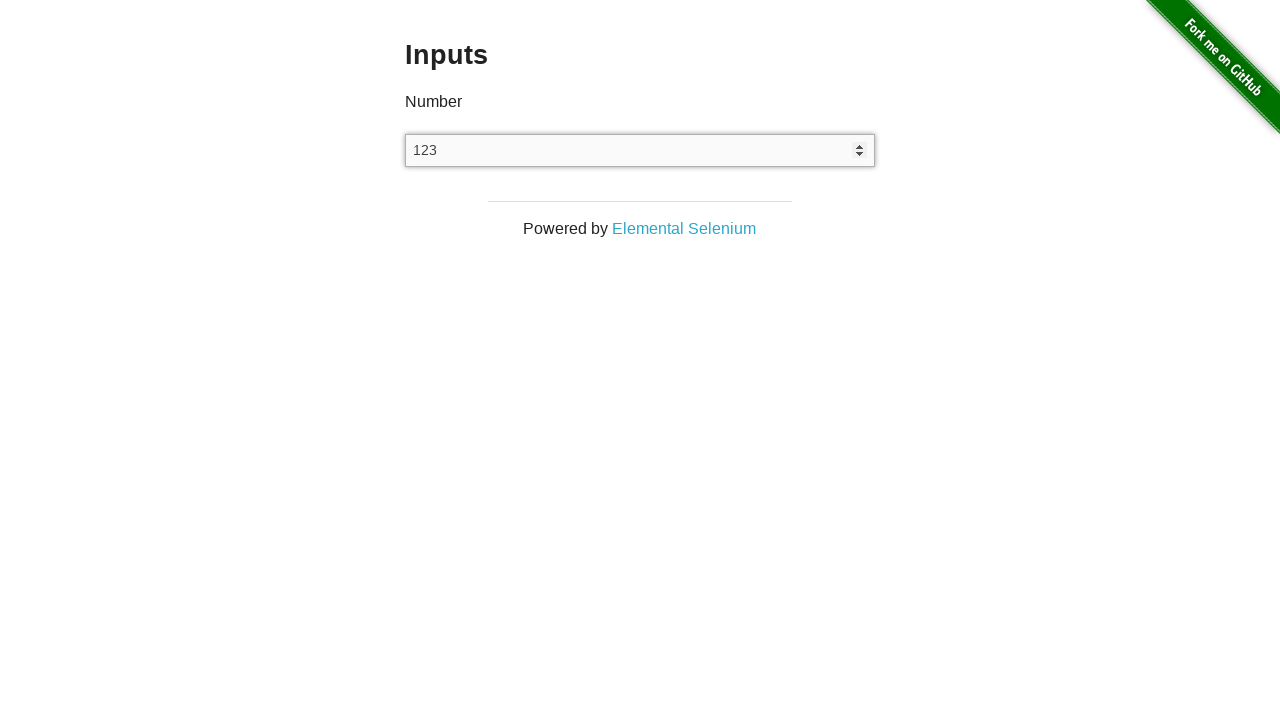

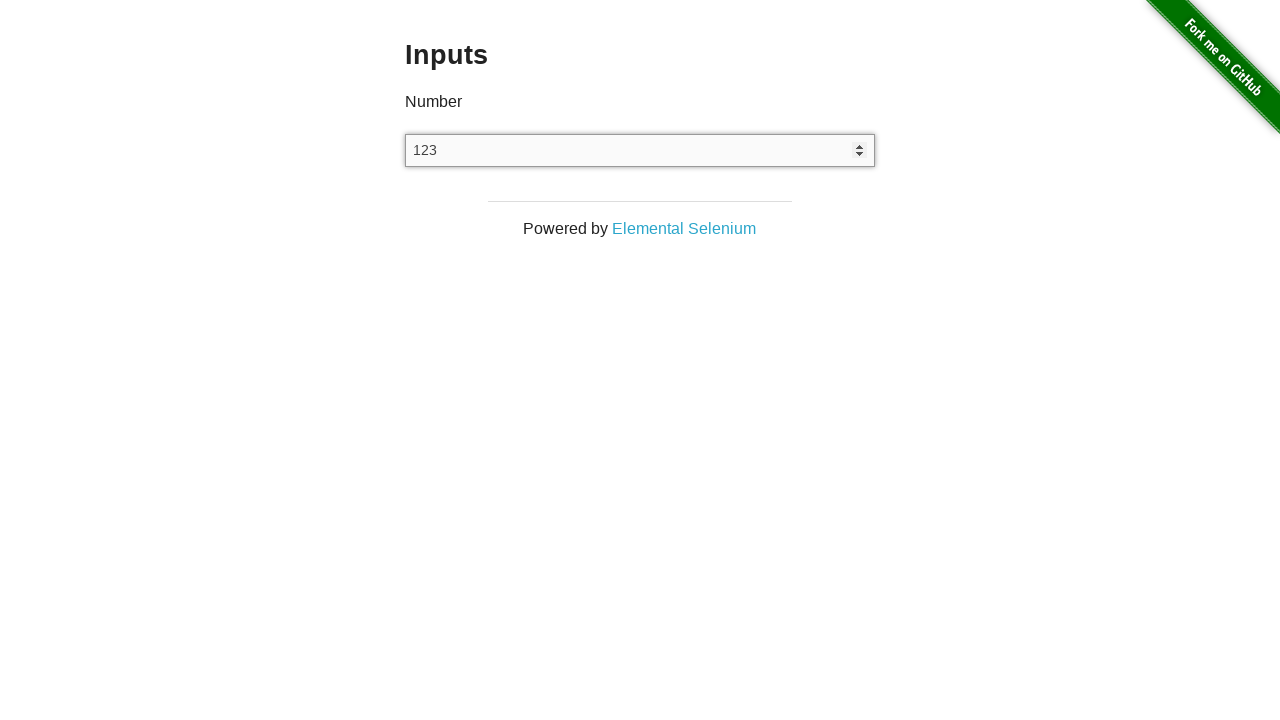